Navigates to the Rahul Shetty Academy Selenium Practice offers page and verifies it loads successfully

Starting URL: https://rahulshettyacademy.com/seleniumPractise/#/offers

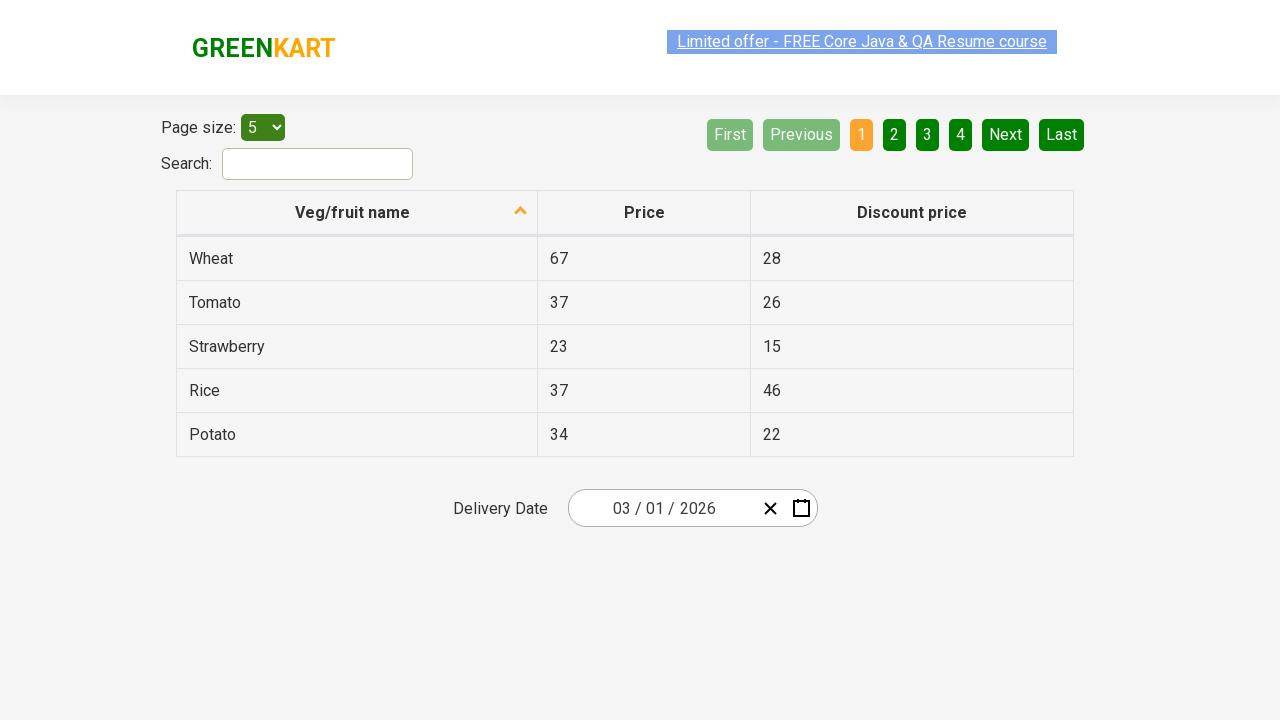

Waited for network idle state on offers page
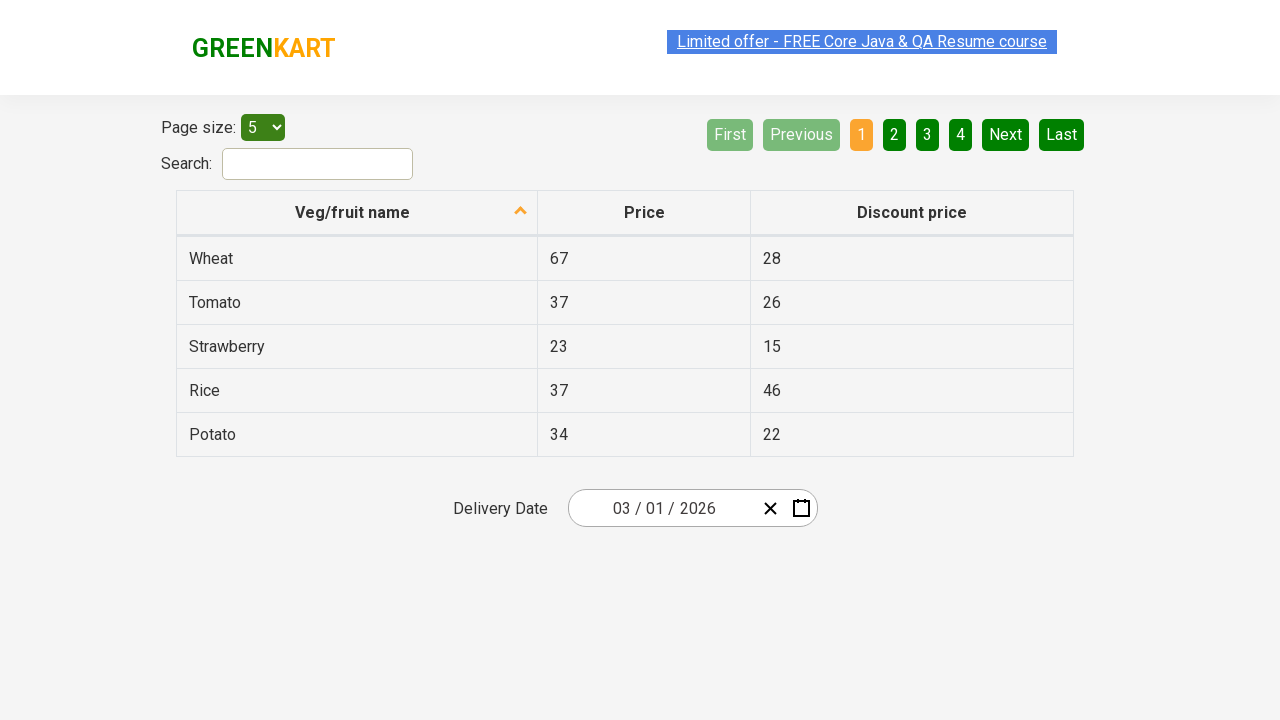

Verified offers table element is visible
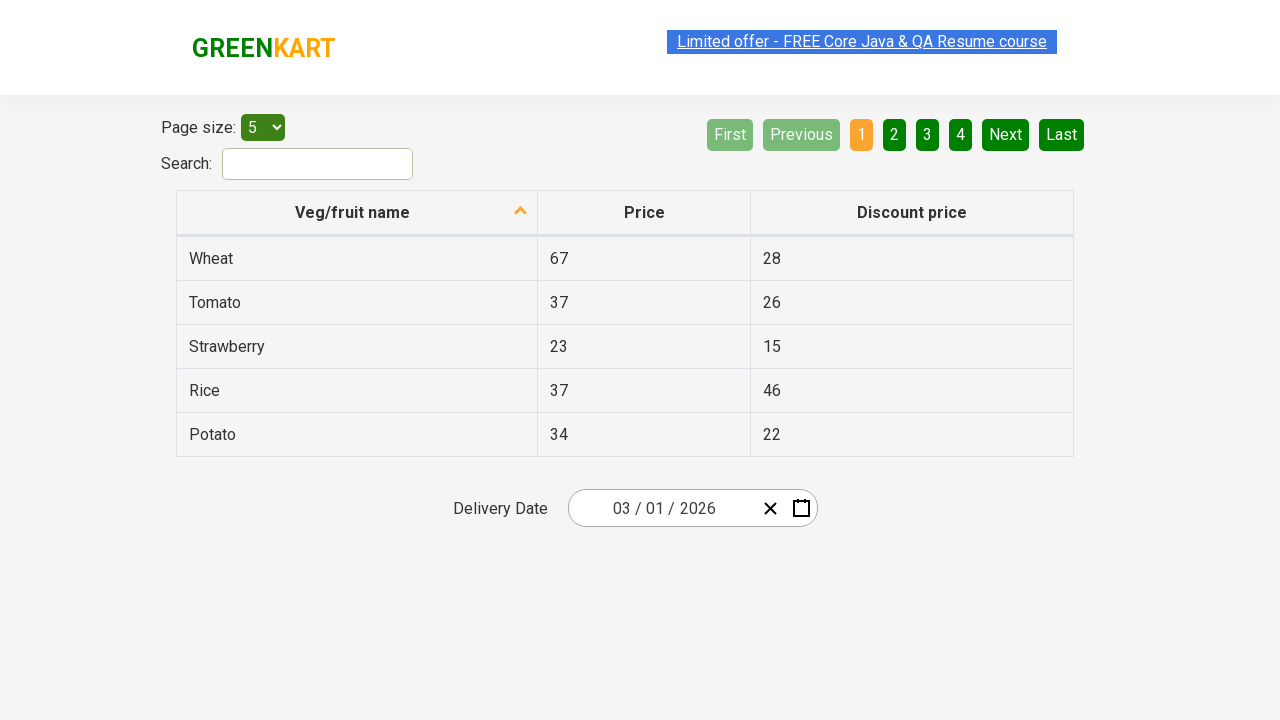

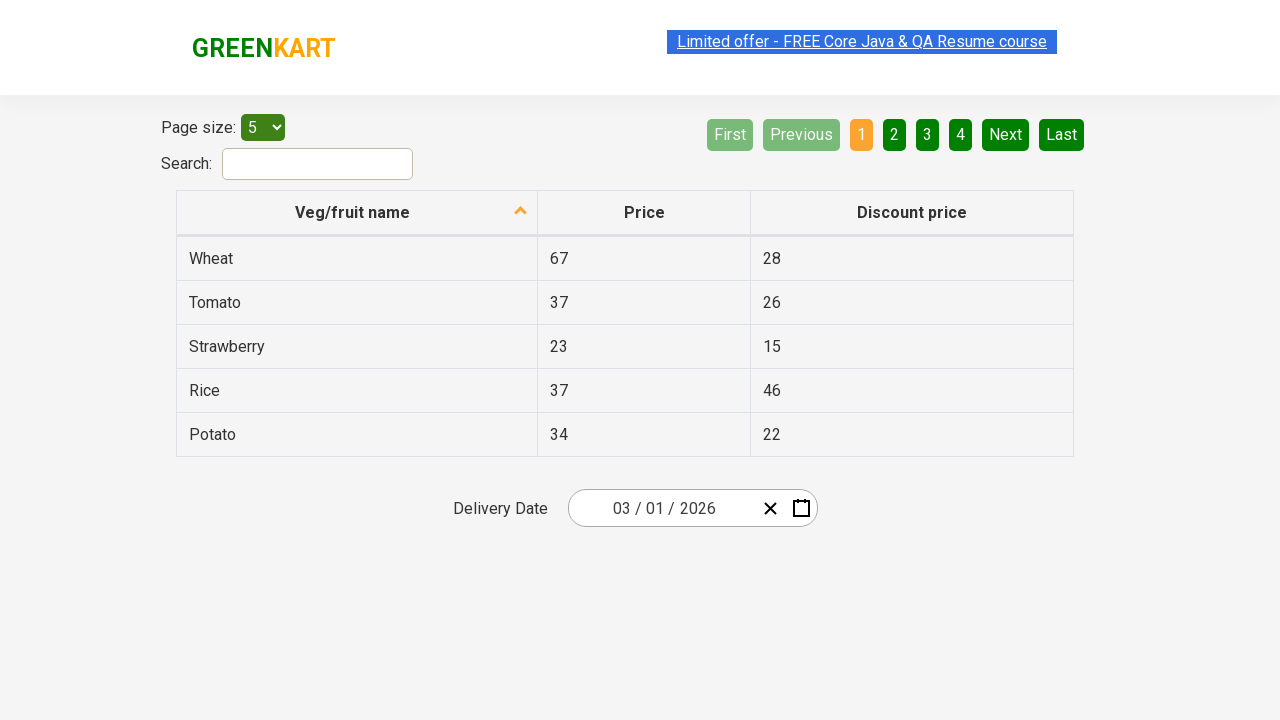